Tests multi-window handling by opening a new tab, navigating to a different page, extracting a course name, switching back to the parent window, and entering the course name into a form field

Starting URL: https://rahulshettyacademy.com/angularpractice/

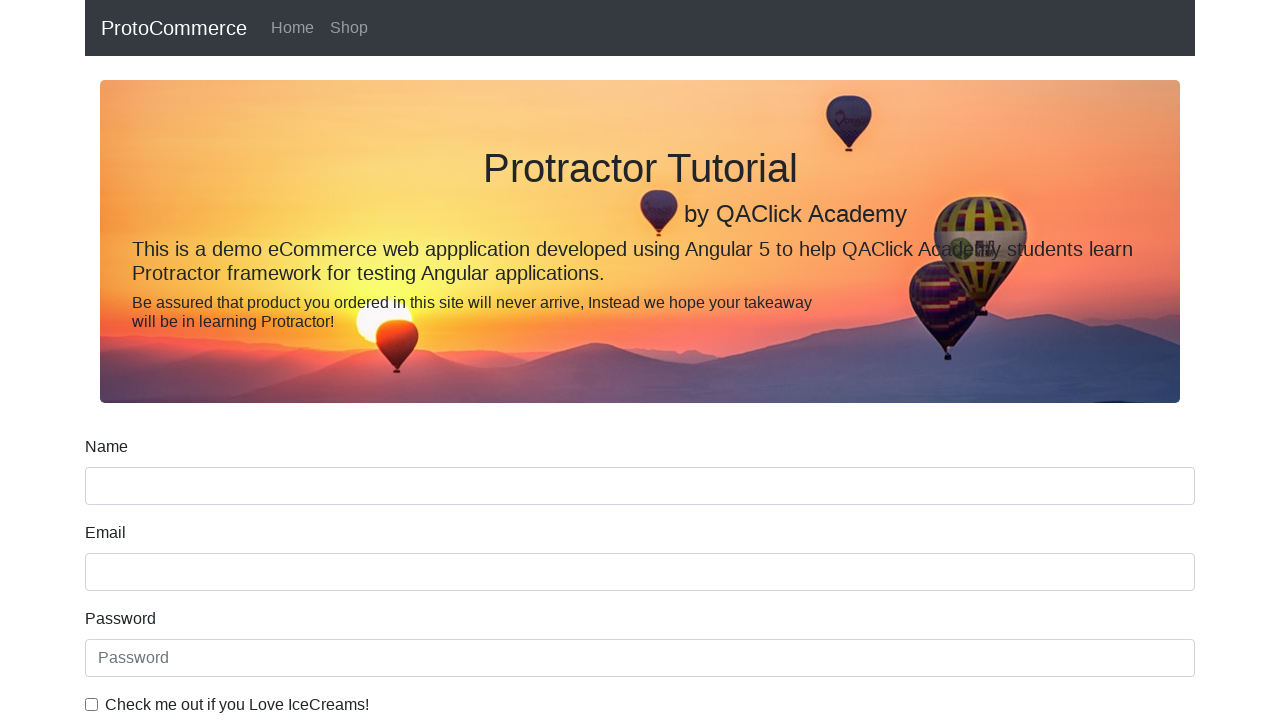

Opened a new tab/page
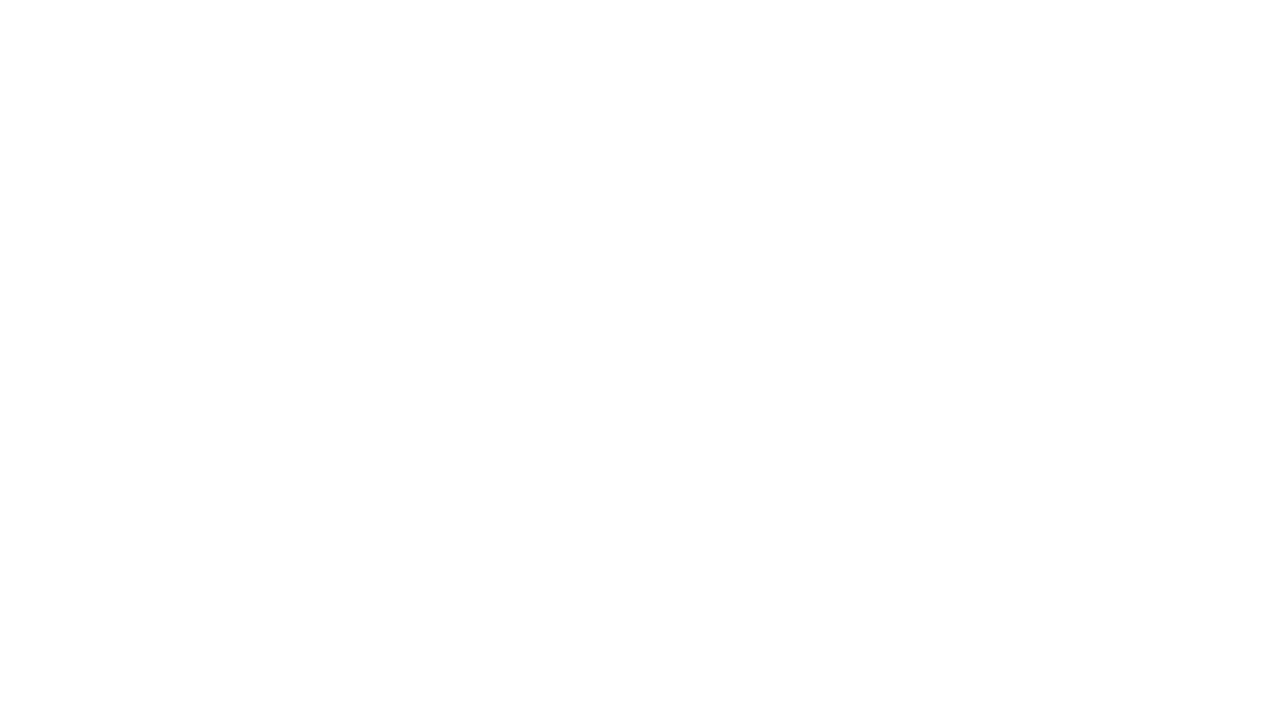

Navigated to Rahul Shetty Academy home page in new tab
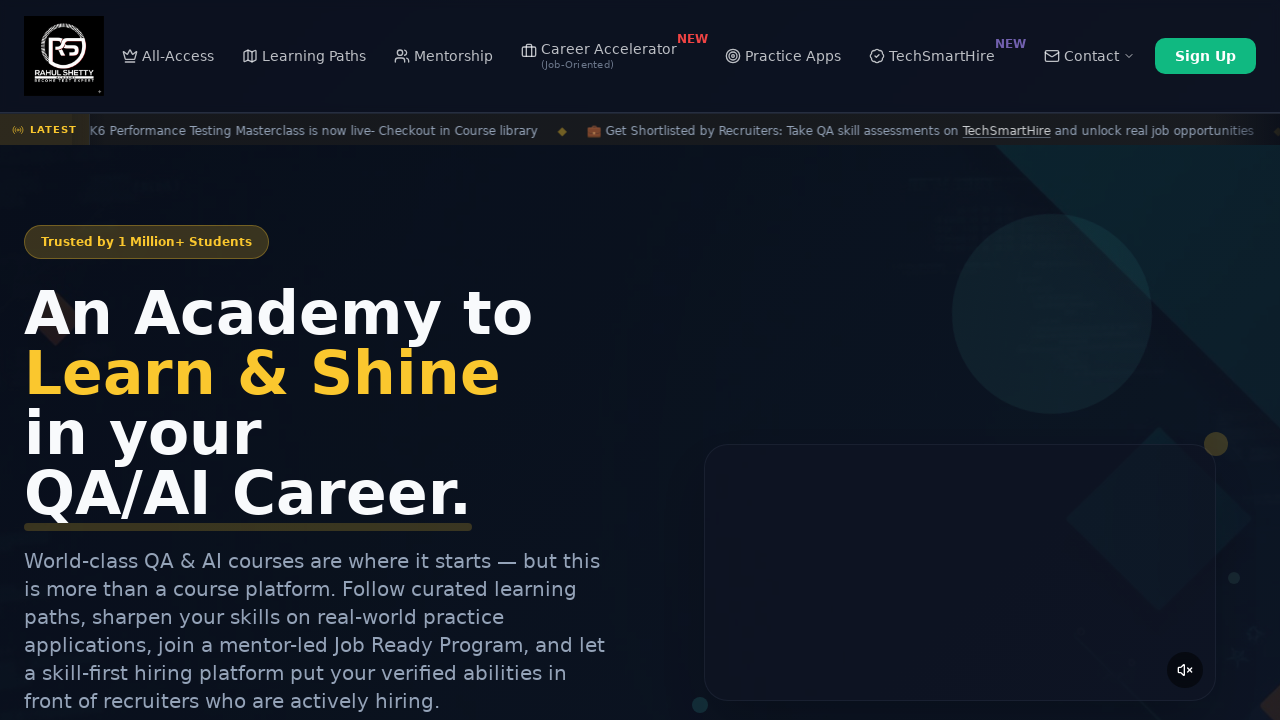

Course links loaded on the page
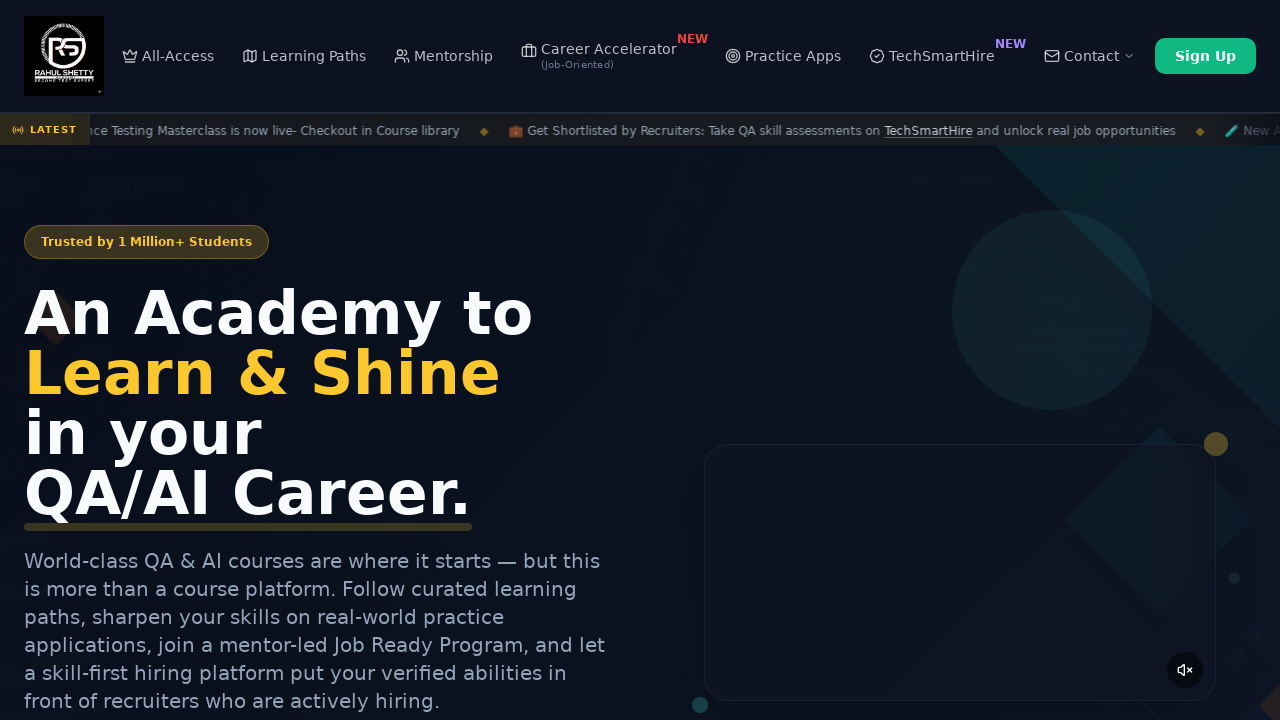

Located all course link elements
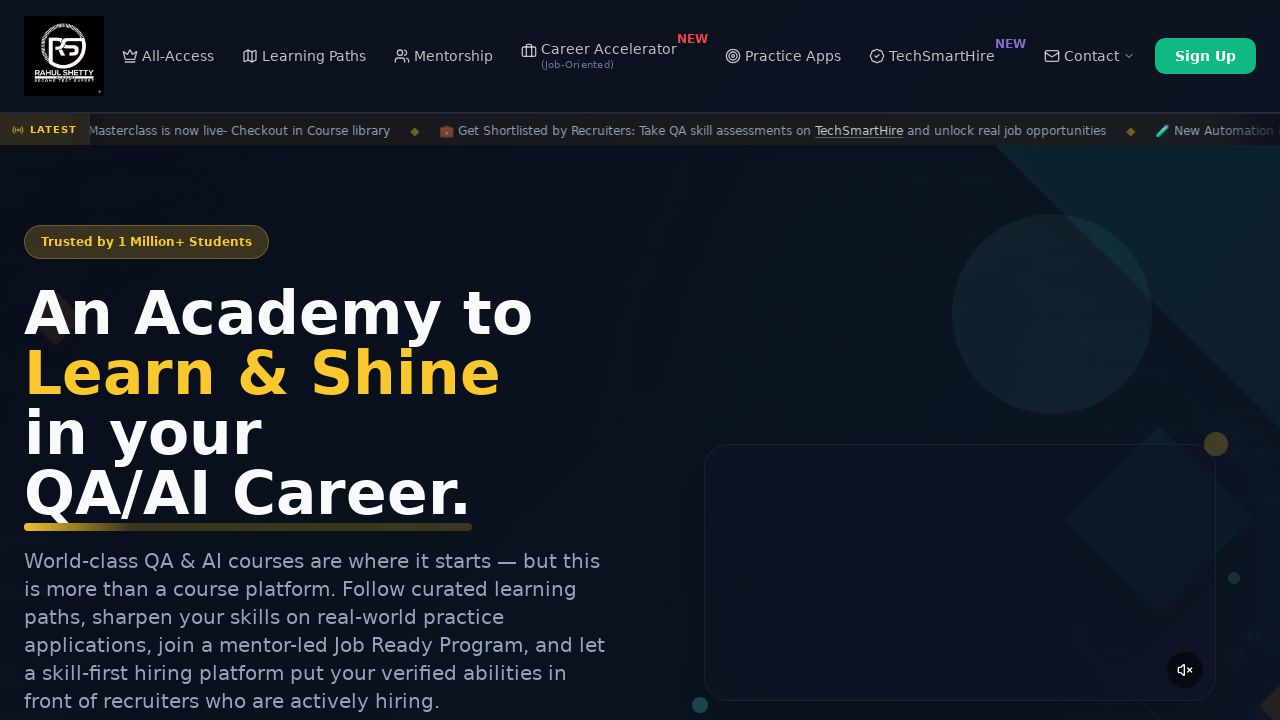

Extracted second course name: 'Playwright Testing'
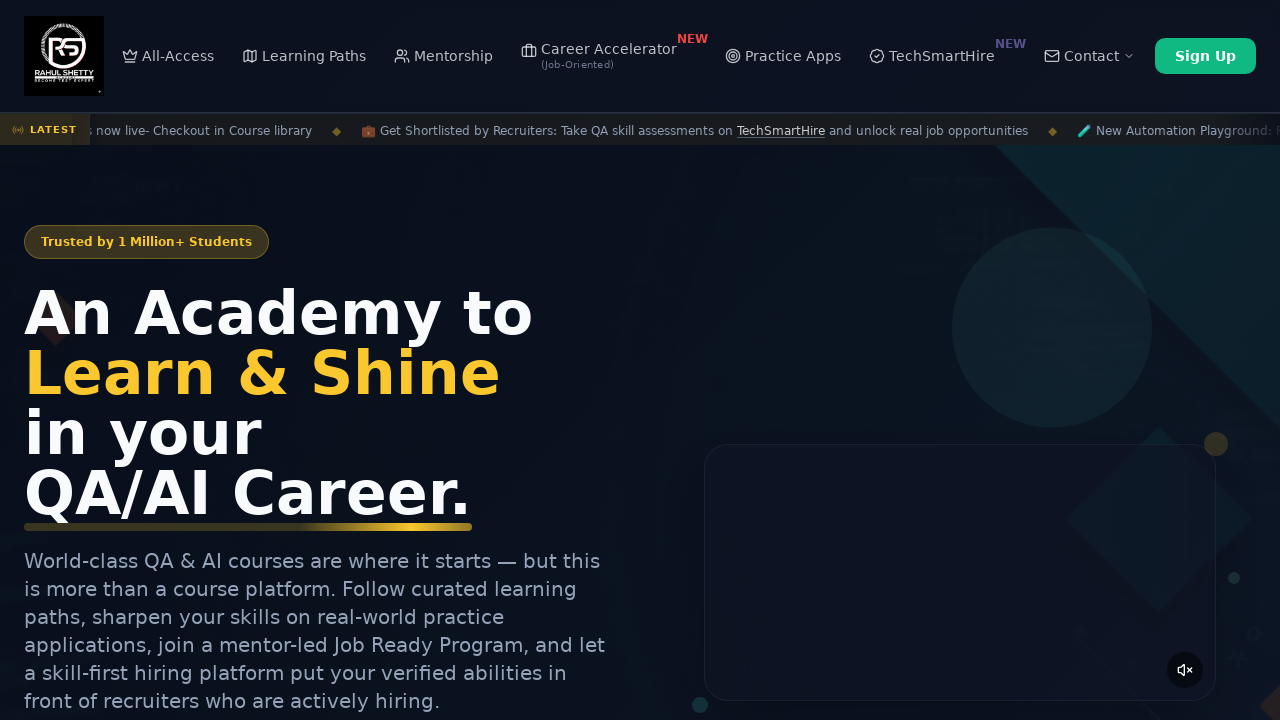

Filled name field with course name 'Playwright Testing' in parent window on [name='name']
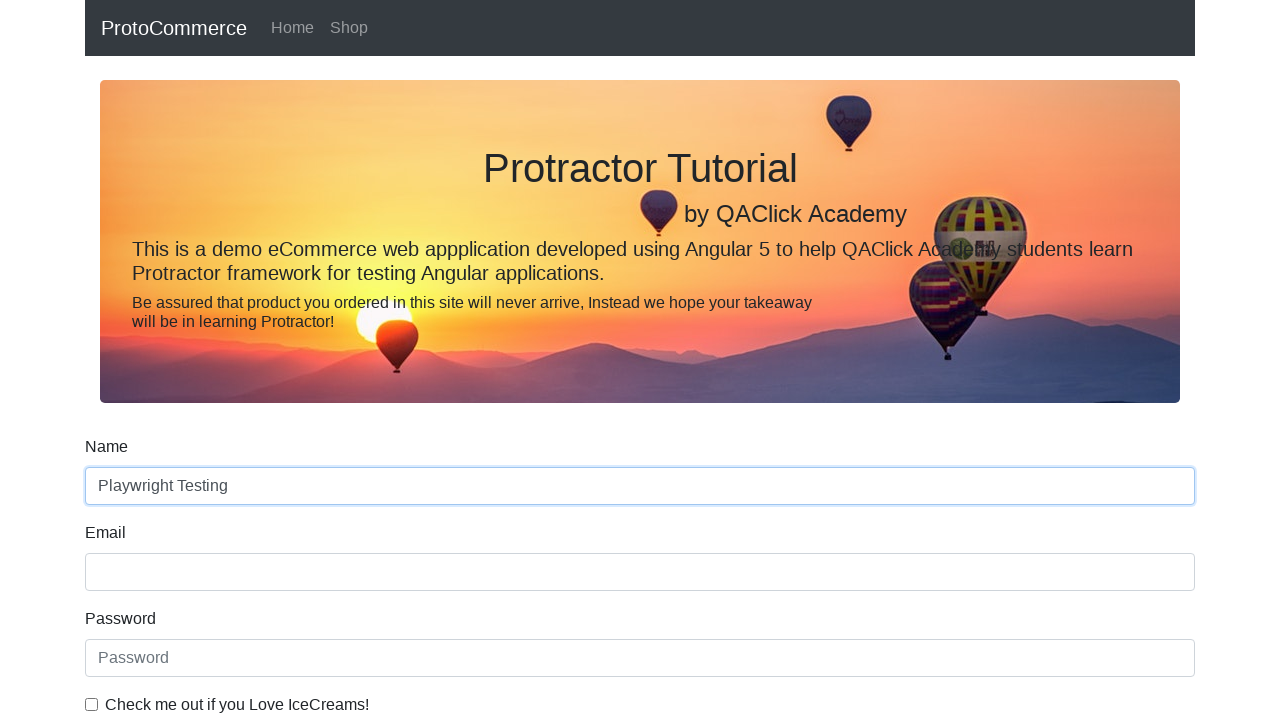

Verified name field is present and filled
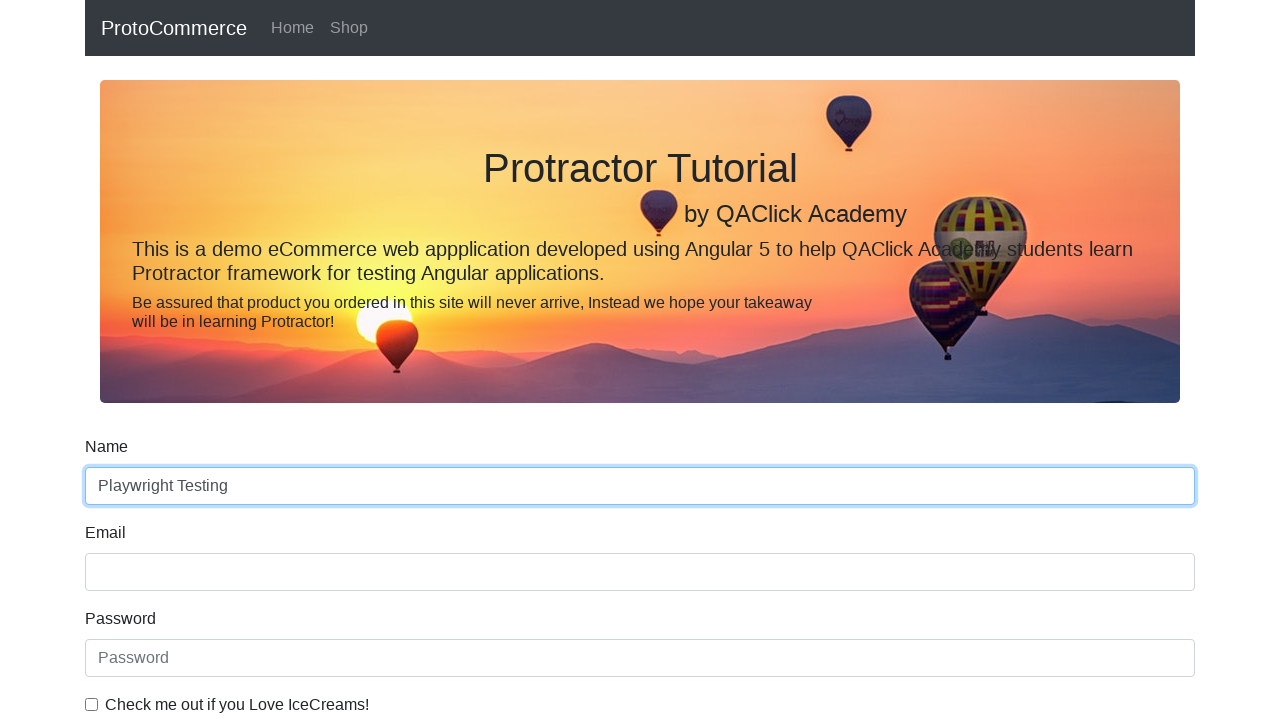

Closed the new tab
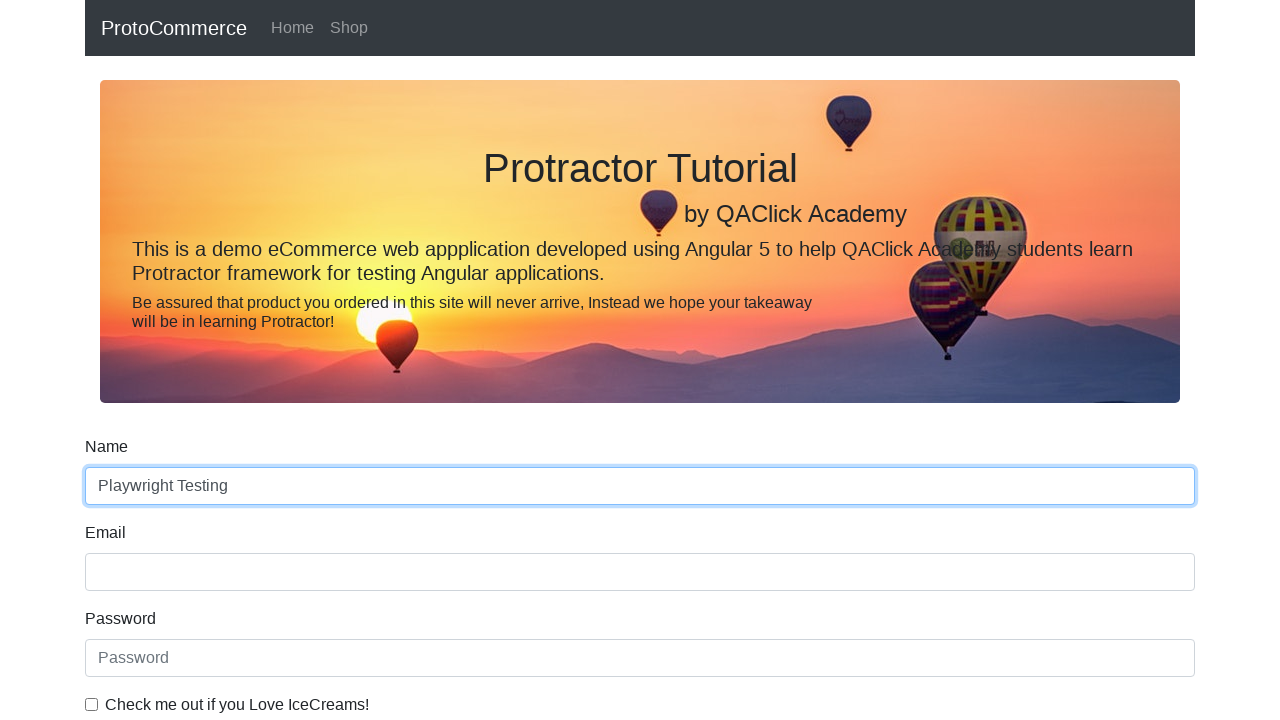

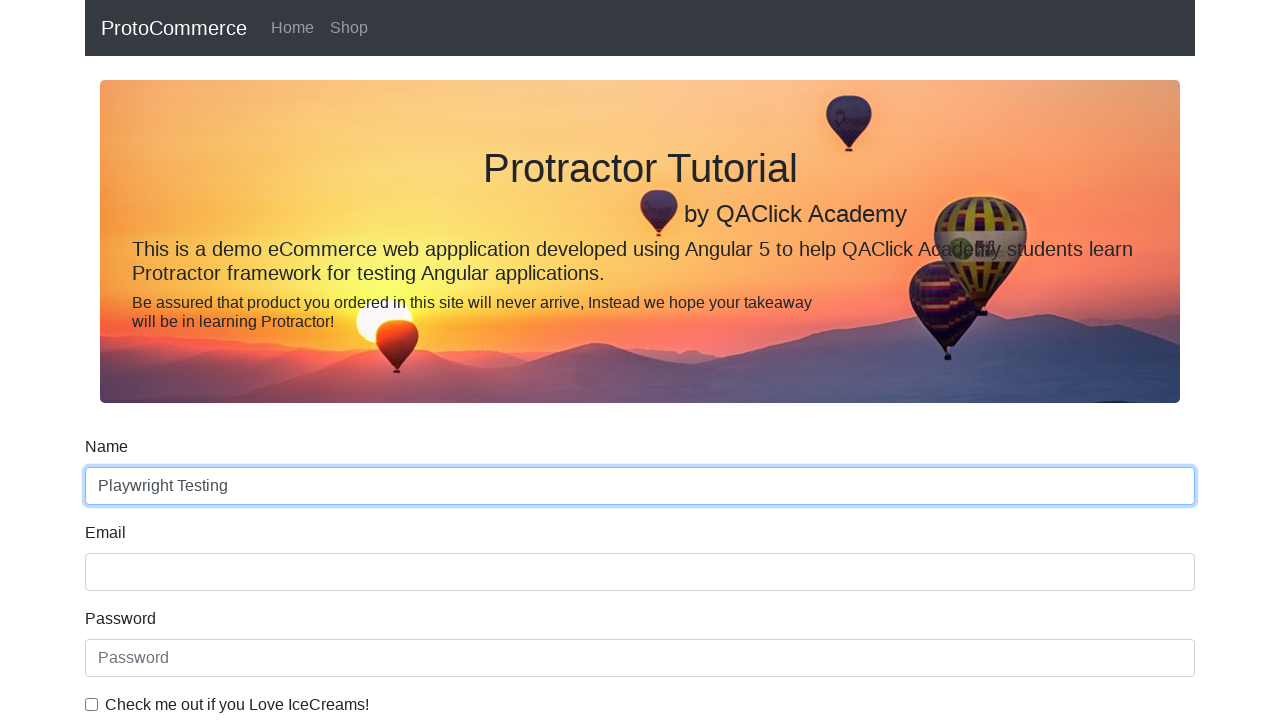